Tests marking all todo items as completed using the toggle all checkbox

Starting URL: https://demo.playwright.dev/todomvc

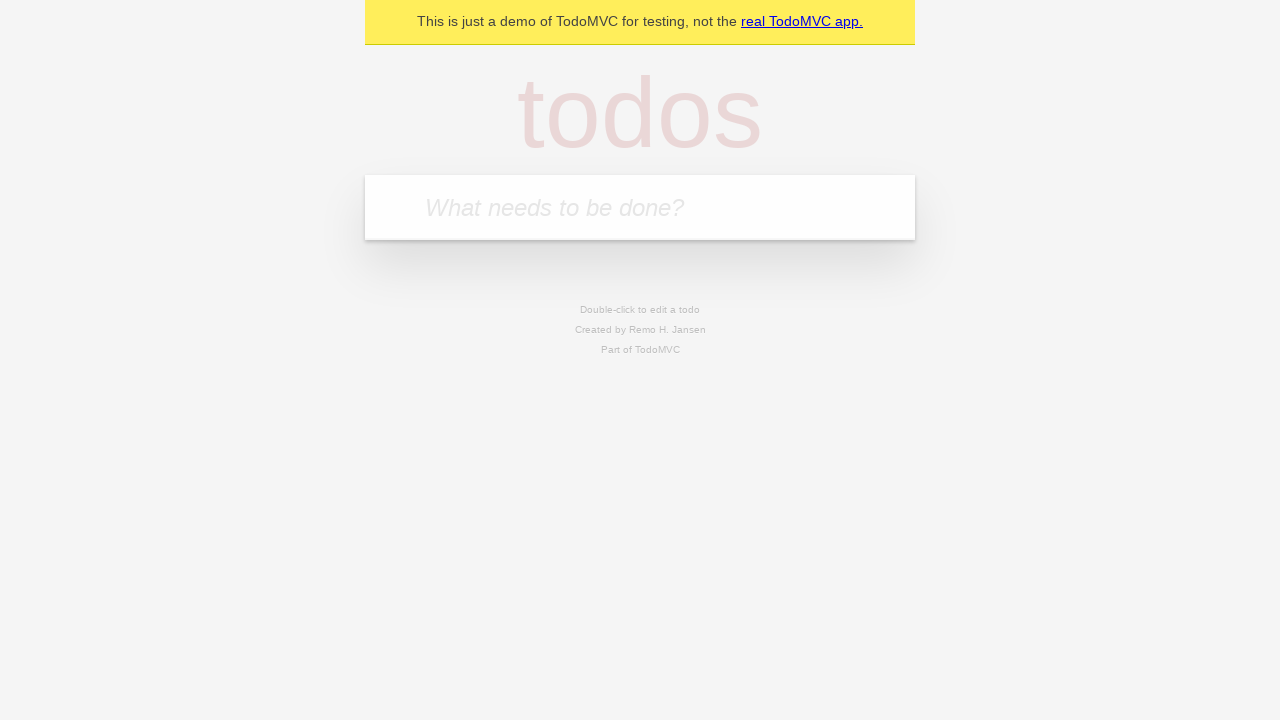

Filled todo input with 'buy some cheese' on internal:attr=[placeholder="What needs to be done?"i]
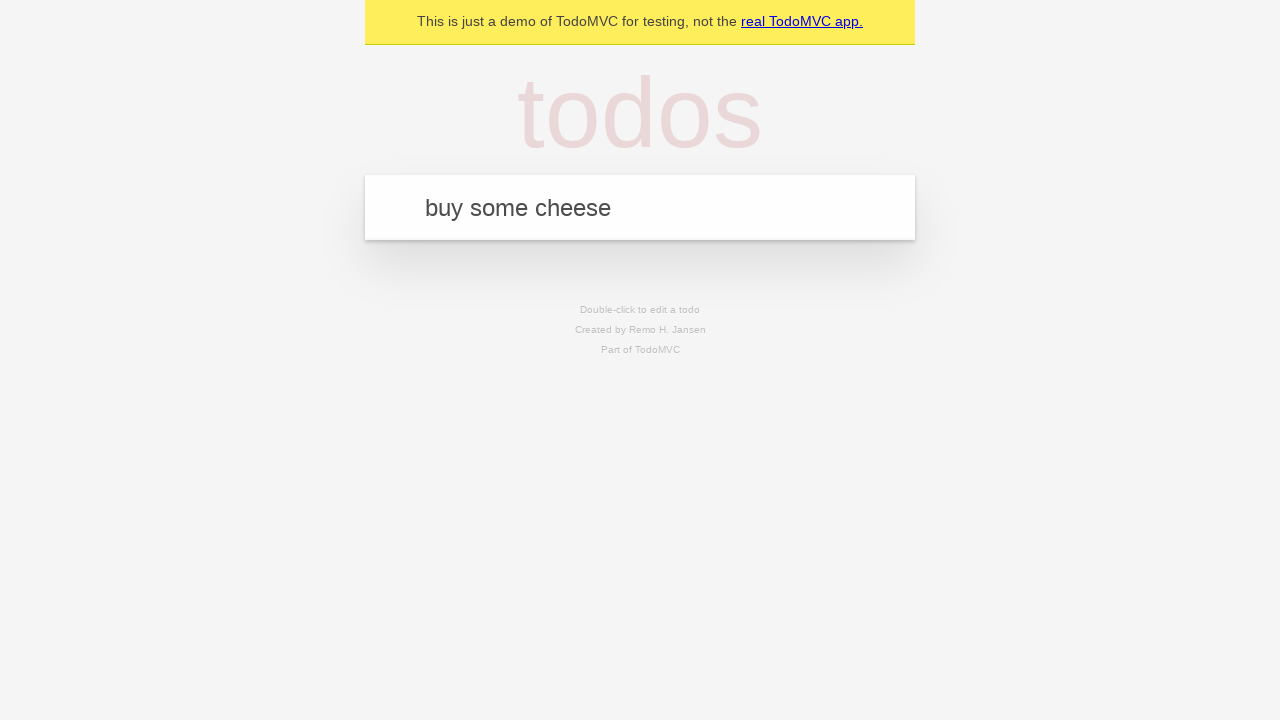

Pressed Enter to add first todo item on internal:attr=[placeholder="What needs to be done?"i]
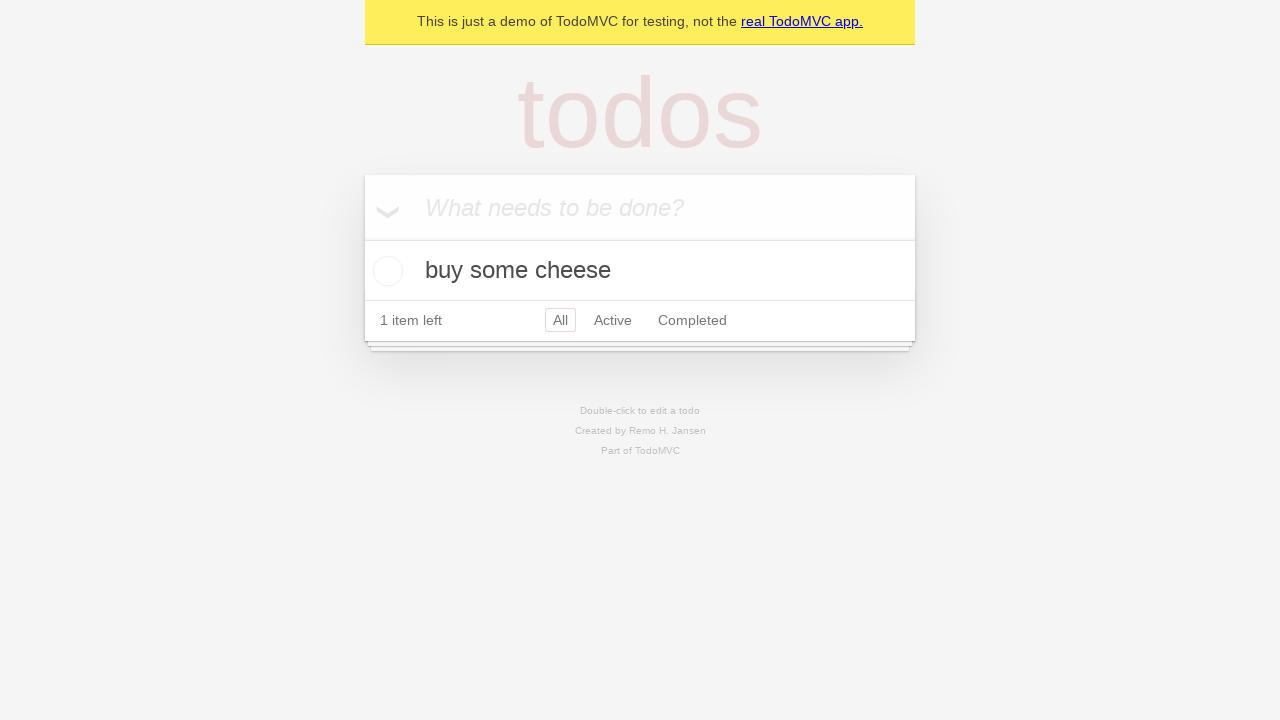

Filled todo input with 'feed the cat' on internal:attr=[placeholder="What needs to be done?"i]
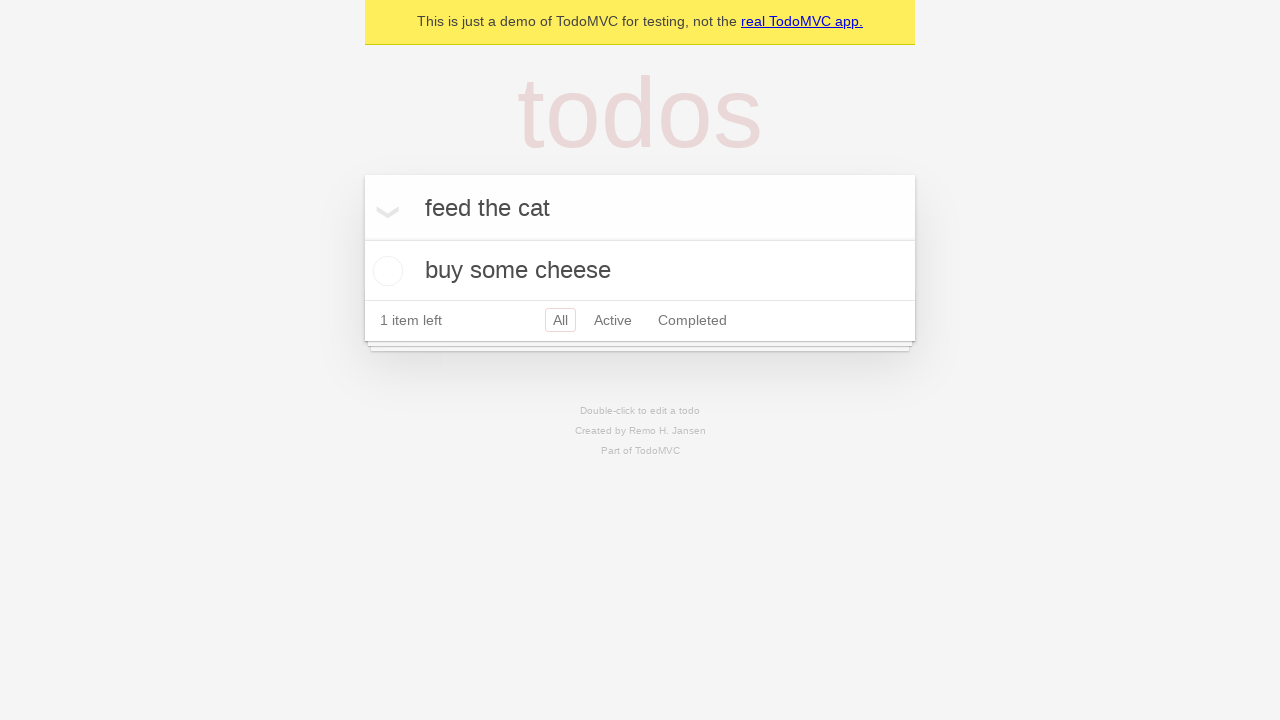

Pressed Enter to add second todo item on internal:attr=[placeholder="What needs to be done?"i]
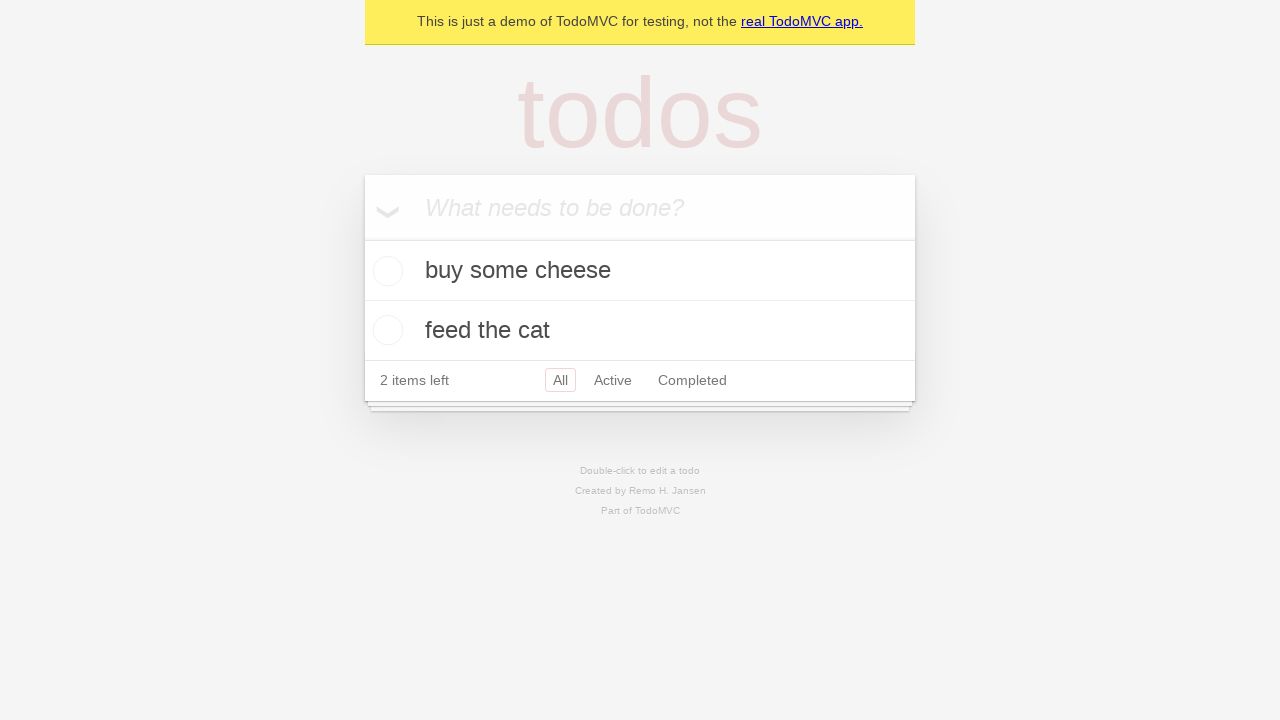

Filled todo input with 'book a doctors appointment' on internal:attr=[placeholder="What needs to be done?"i]
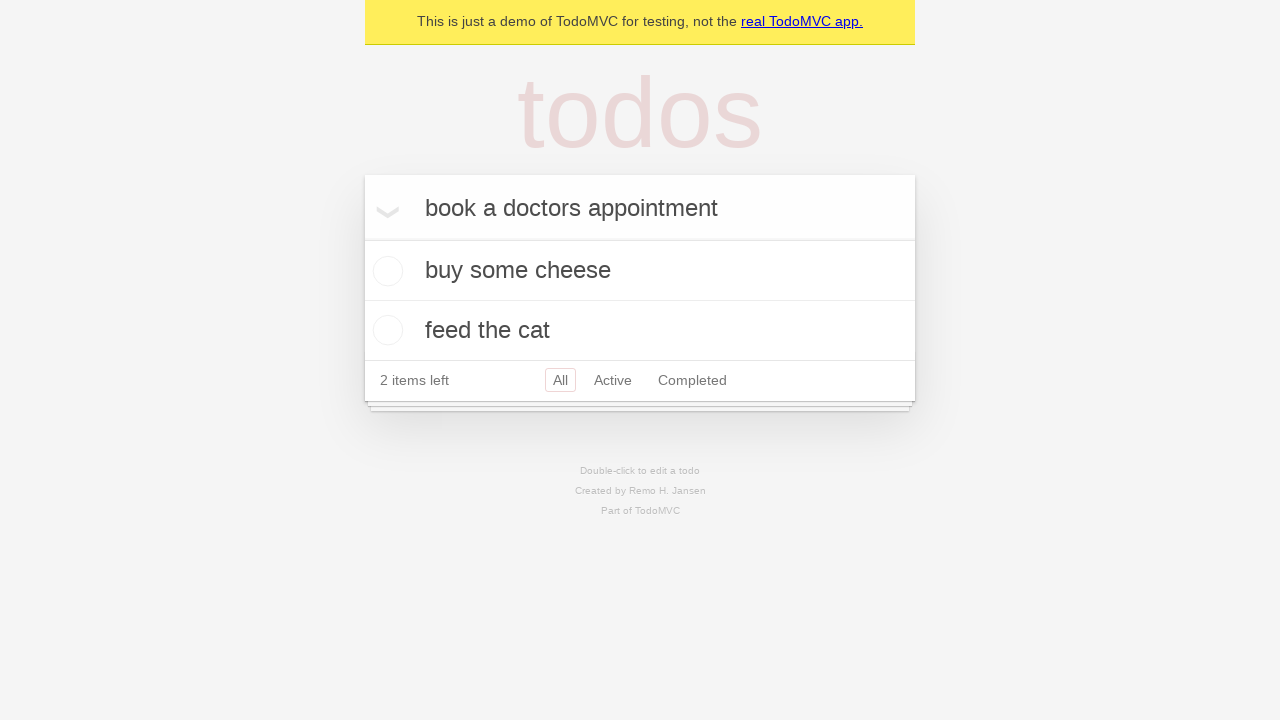

Pressed Enter to add third todo item on internal:attr=[placeholder="What needs to be done?"i]
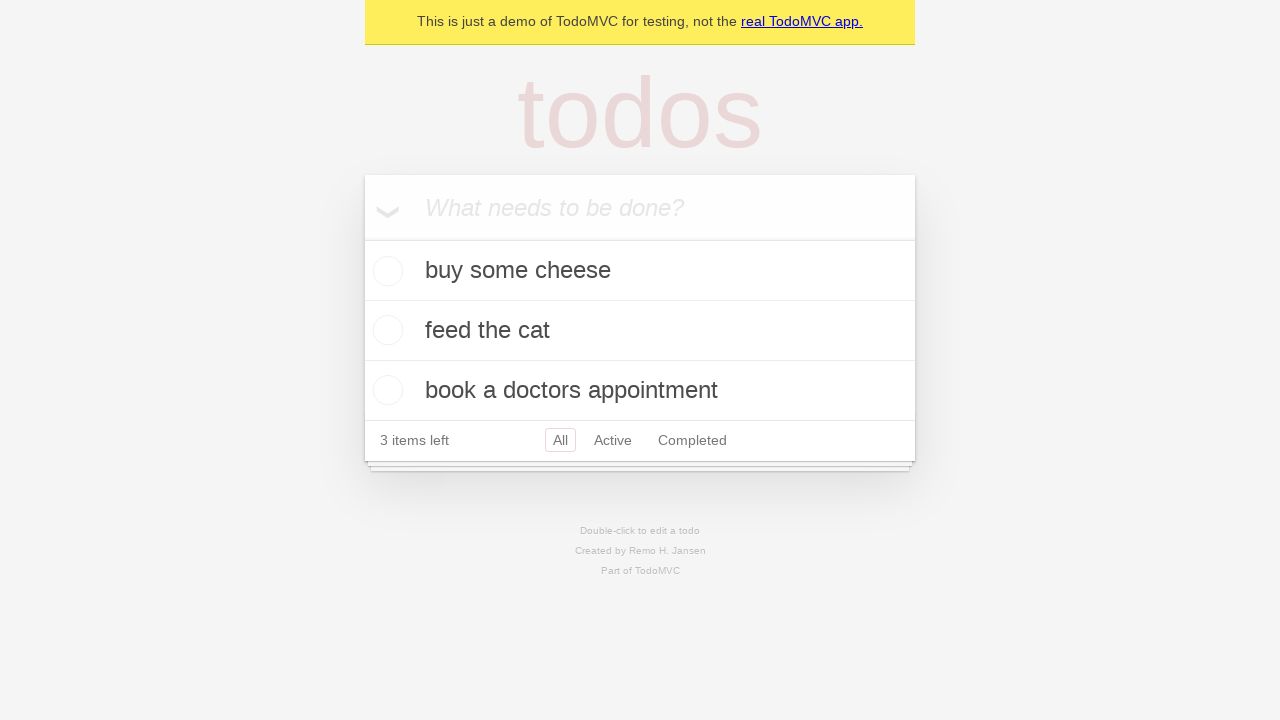

Clicked 'Mark all as complete' toggle checkbox at (362, 238) on internal:label="Mark all as complete"i
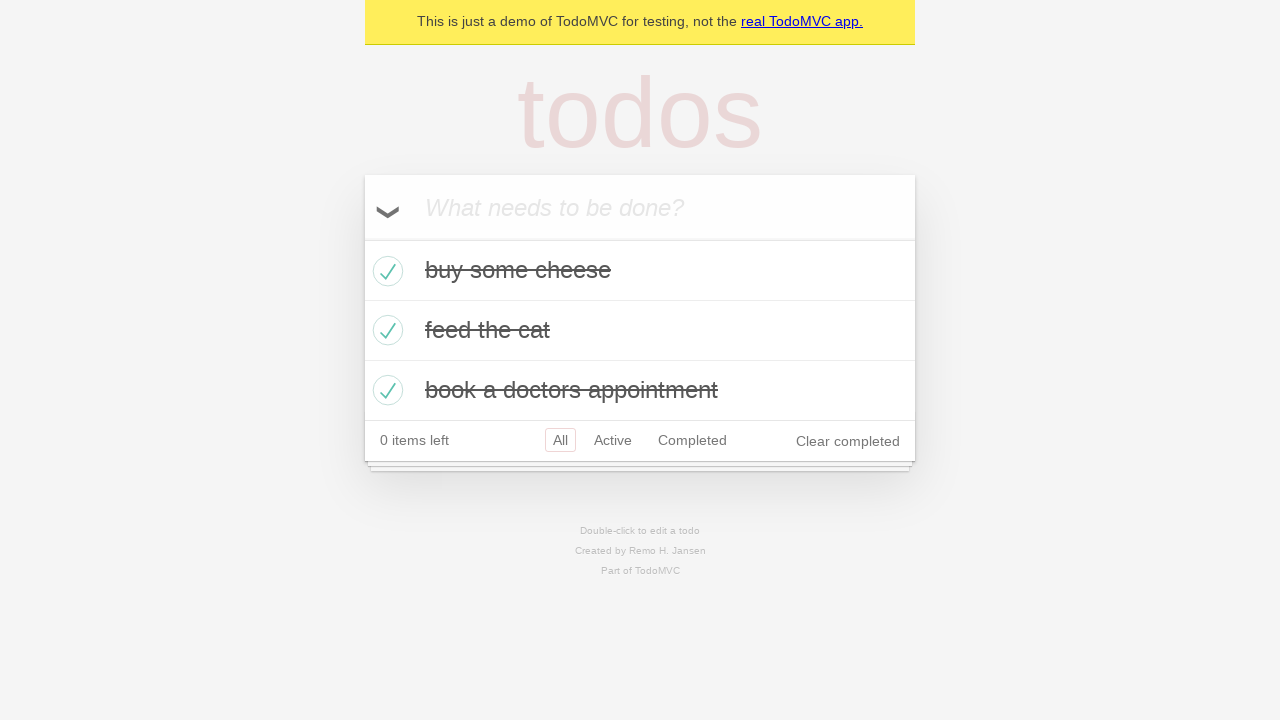

Verified that all todo items are marked as completed
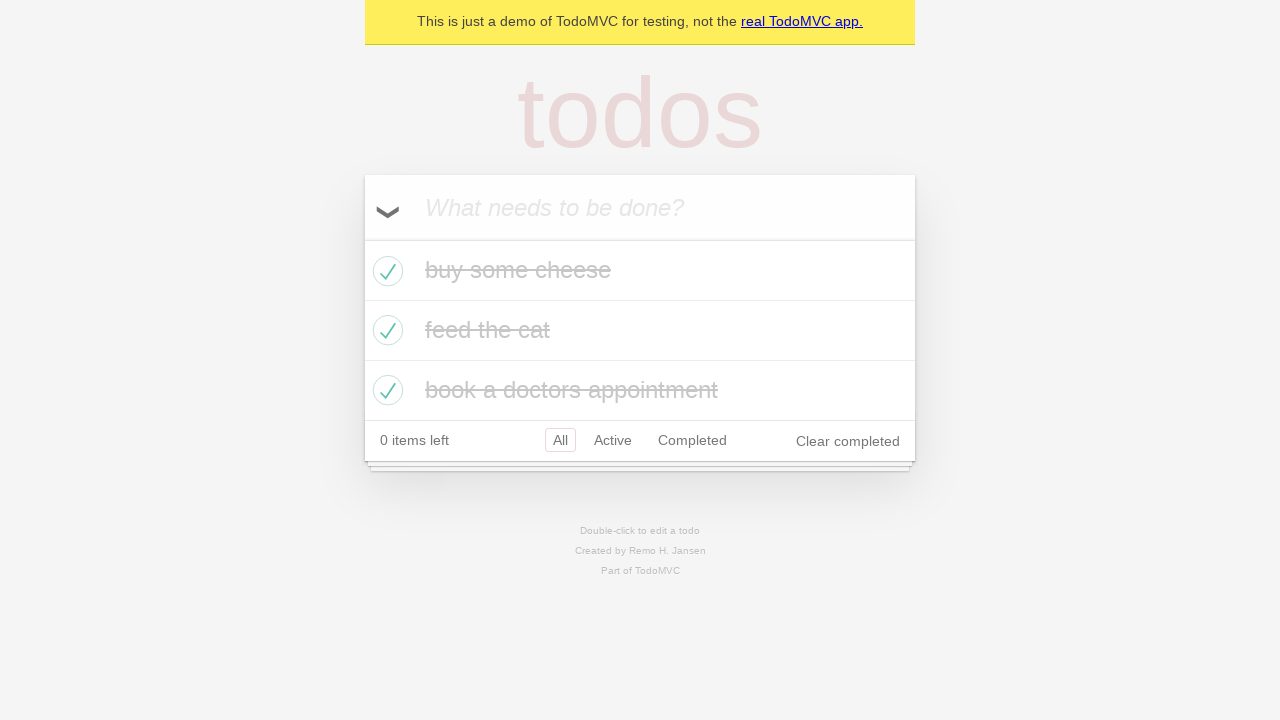

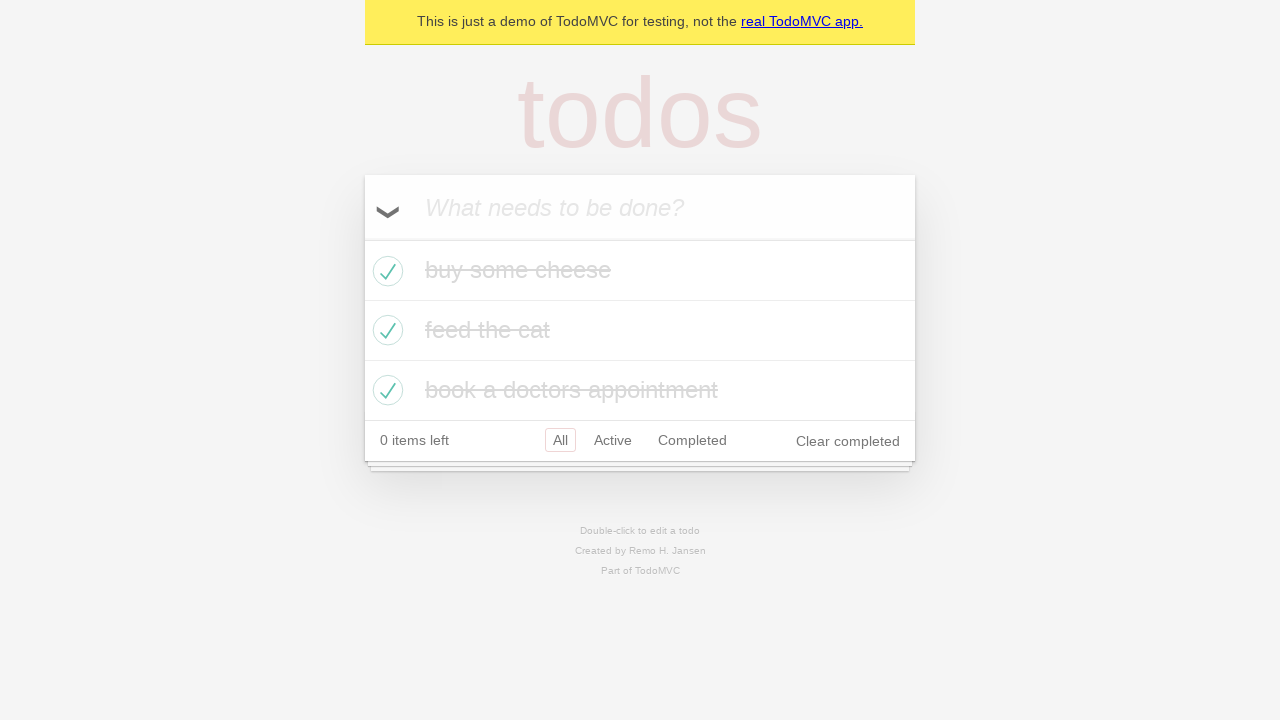